Tests submitting feedback with only a name filled in, clicking Yes to confirm, and verifying the personalized thank you message appears with correct styling

Starting URL: https://acctabootcamp.github.io/site/tasks/provide_feedback

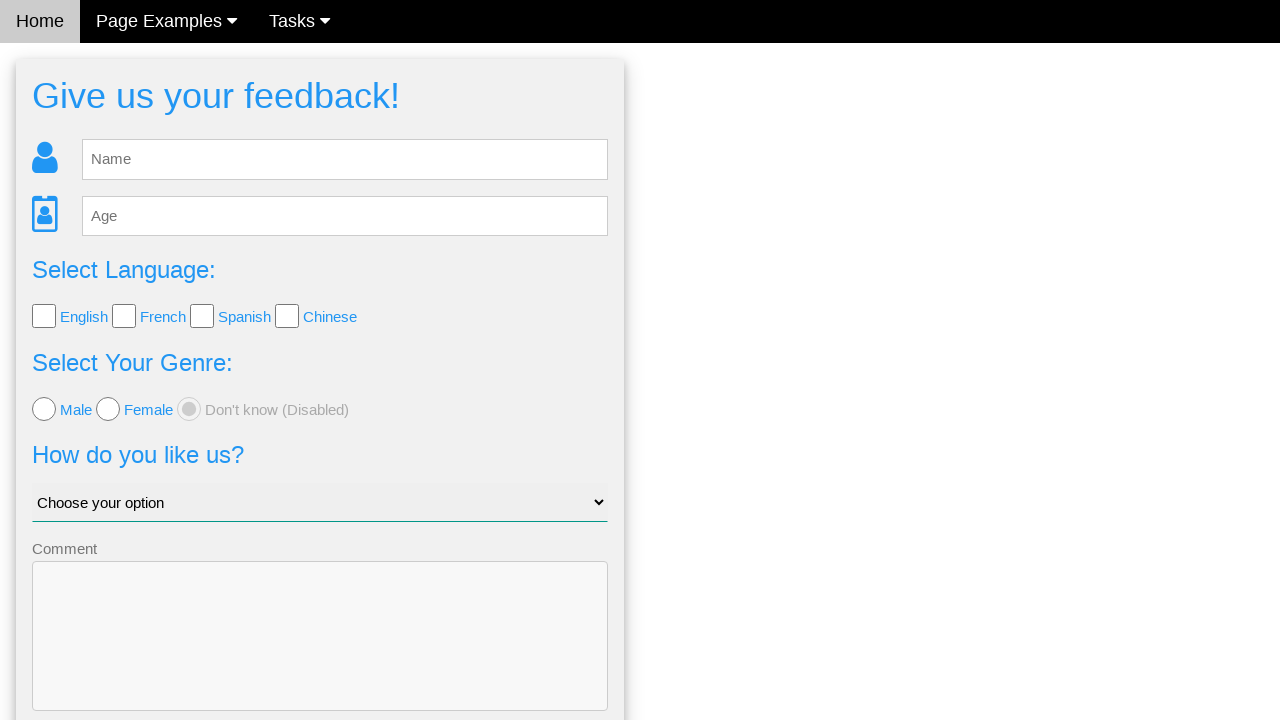

Filled name field with 'Daniils Grigorjevs' on #fb_name
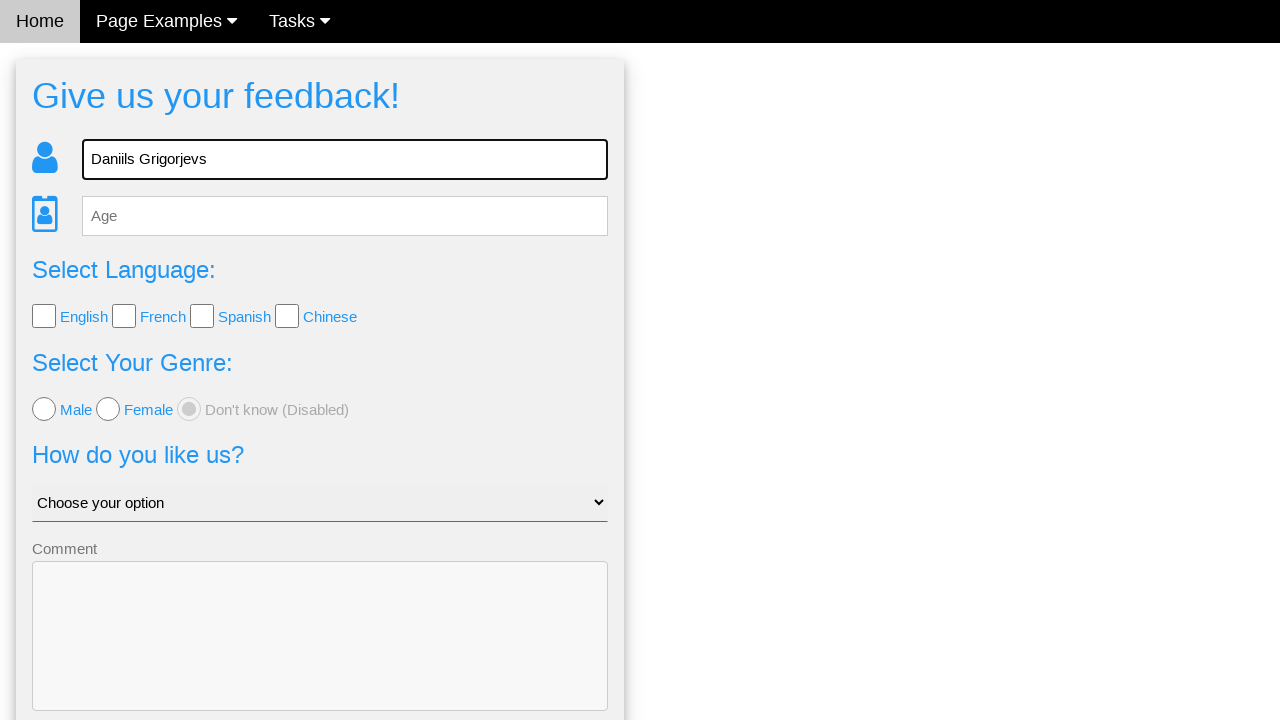

Clicked Submit button to submit feedback at (320, 656) on button[type='submit']
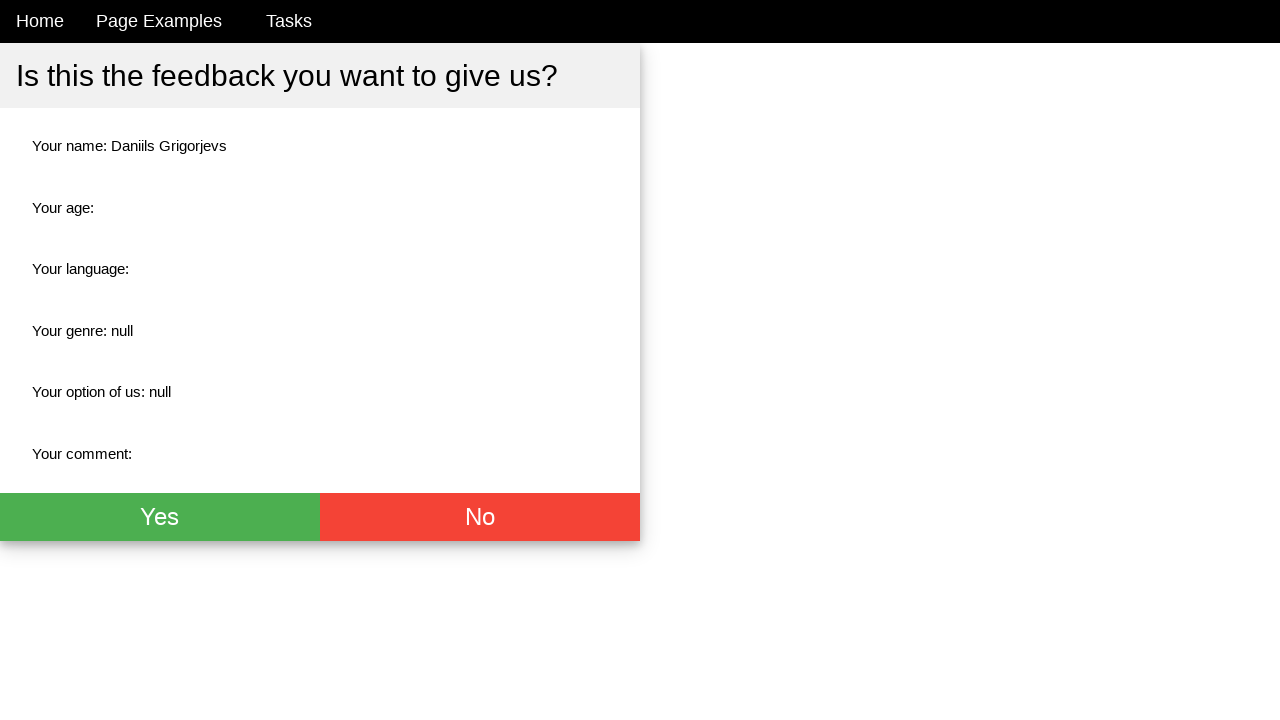

Confirmation dialog with Yes button appeared
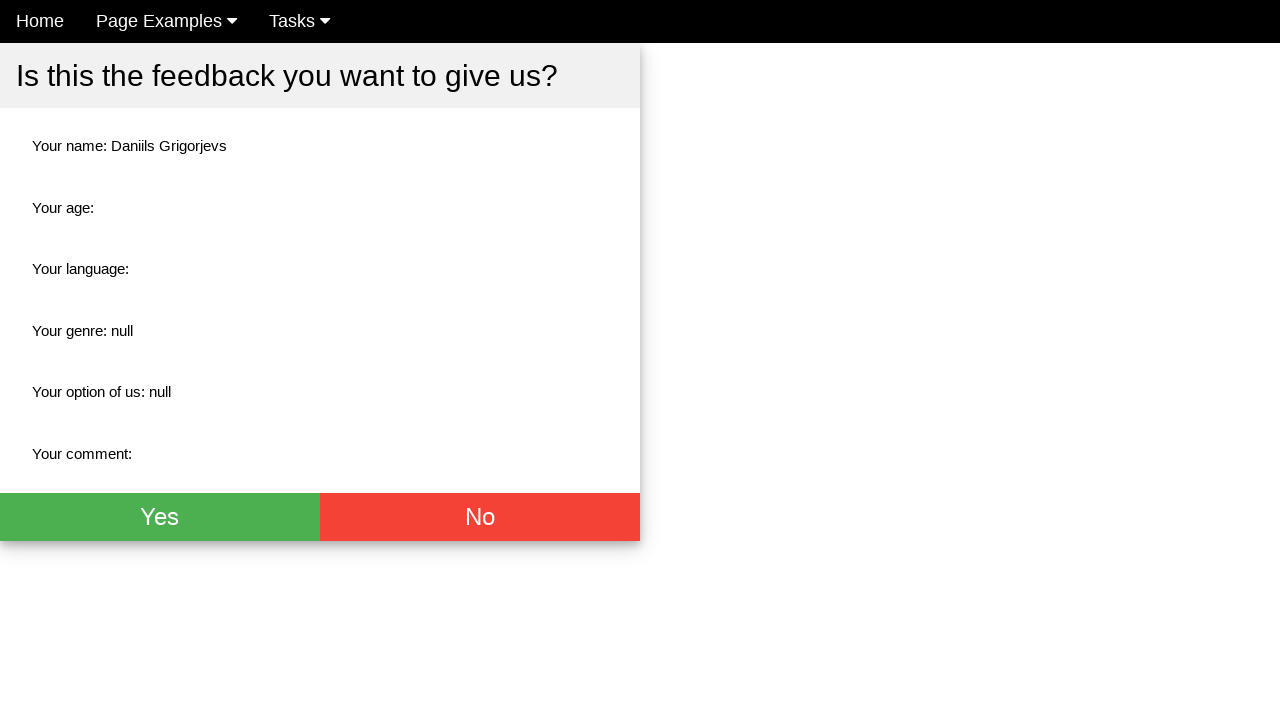

Clicked Yes button to confirm submission at (160, 517) on xpath=//button[text()='Yes']
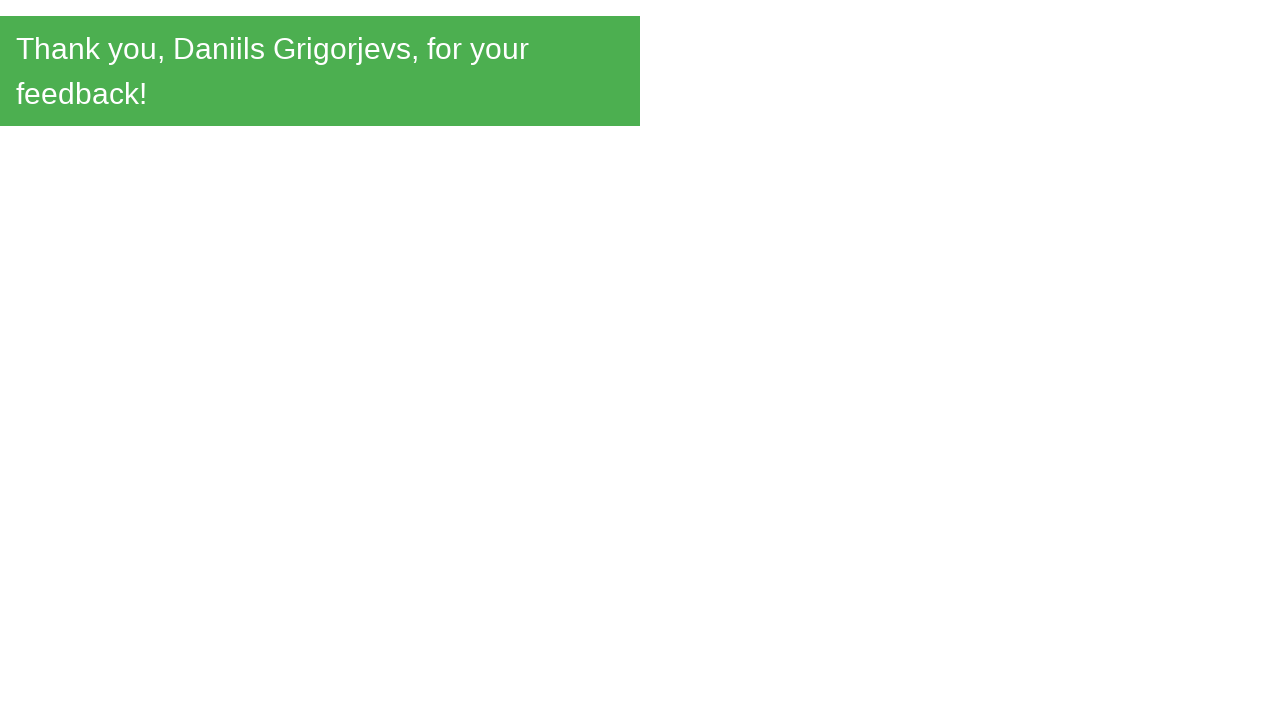

Thank you message appeared
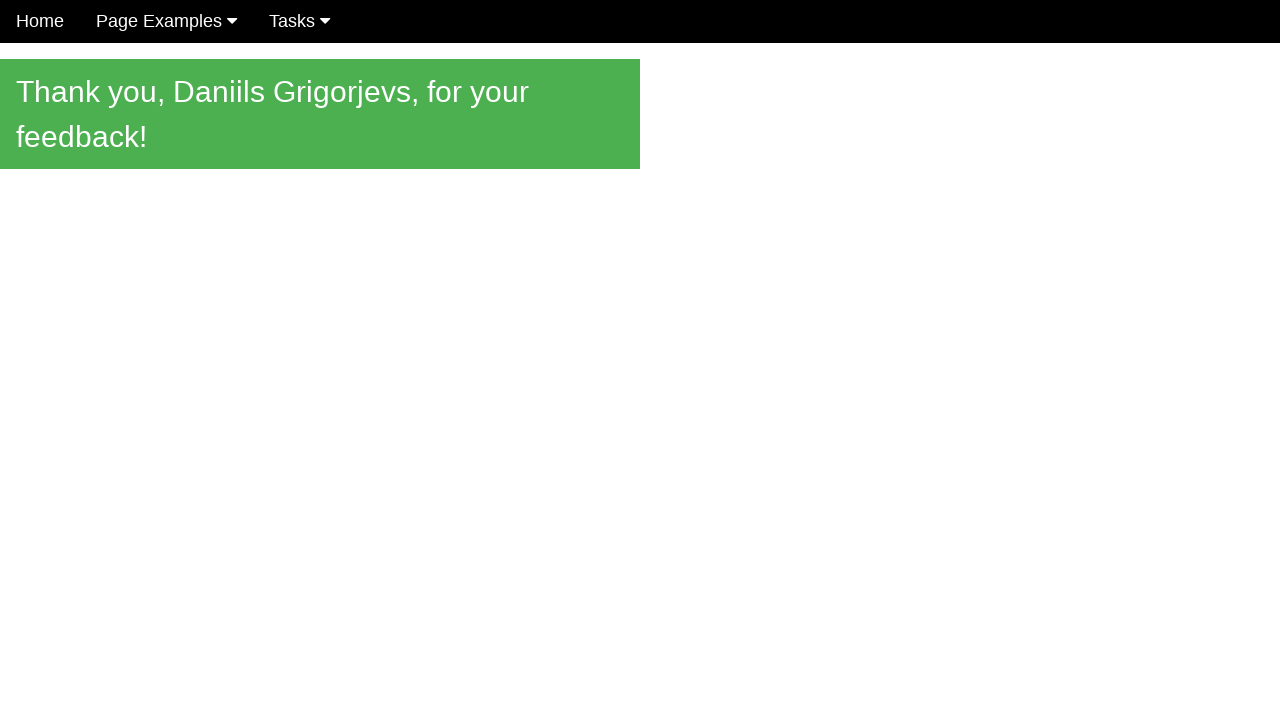

Verified personalized thank you message with correct styling displays name 'Daniils Grigorjevs'
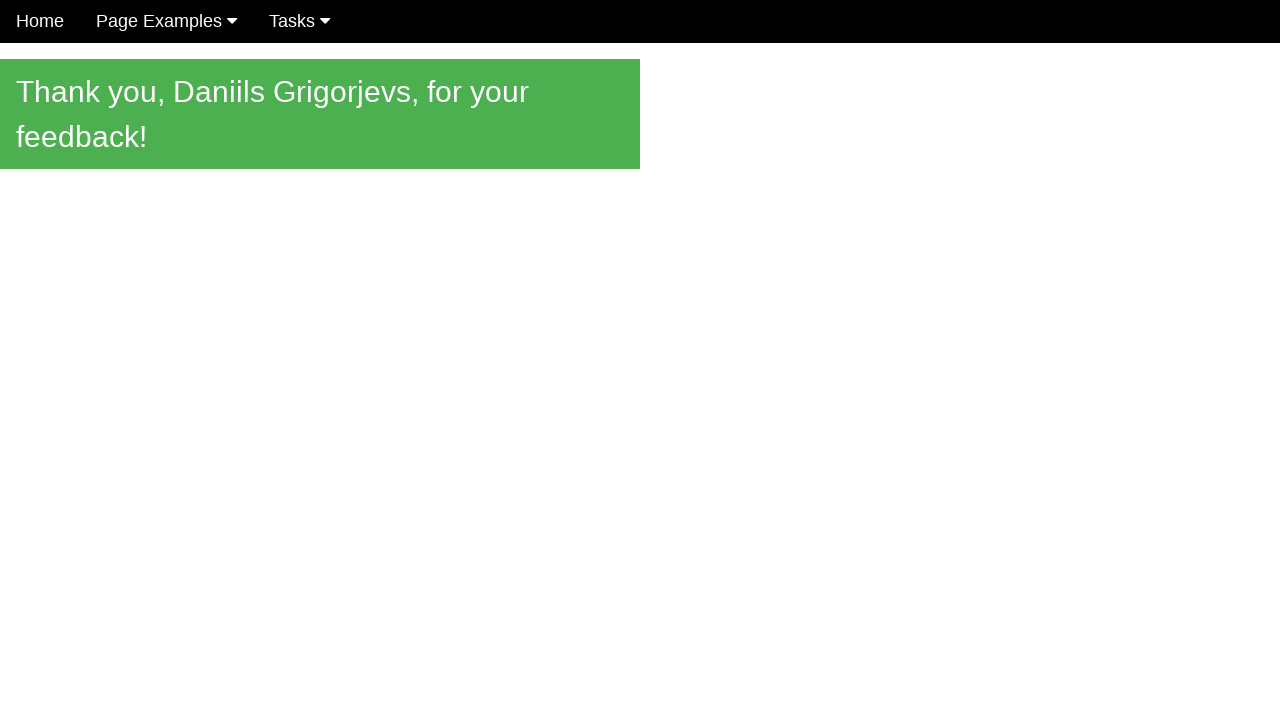

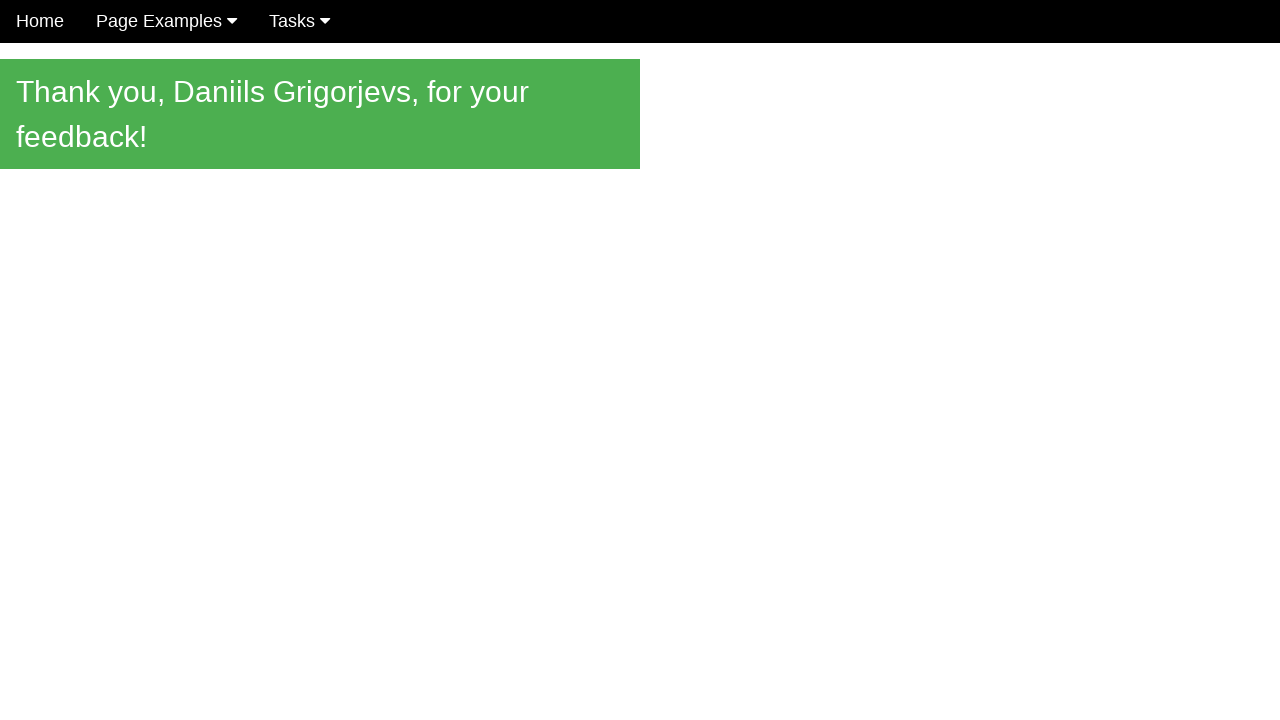